Navigates to the triangle calculator page on calculator.net and verifies the page loads by checking the title

Starting URL: https://www.calculator.net/triangle-calculator.html

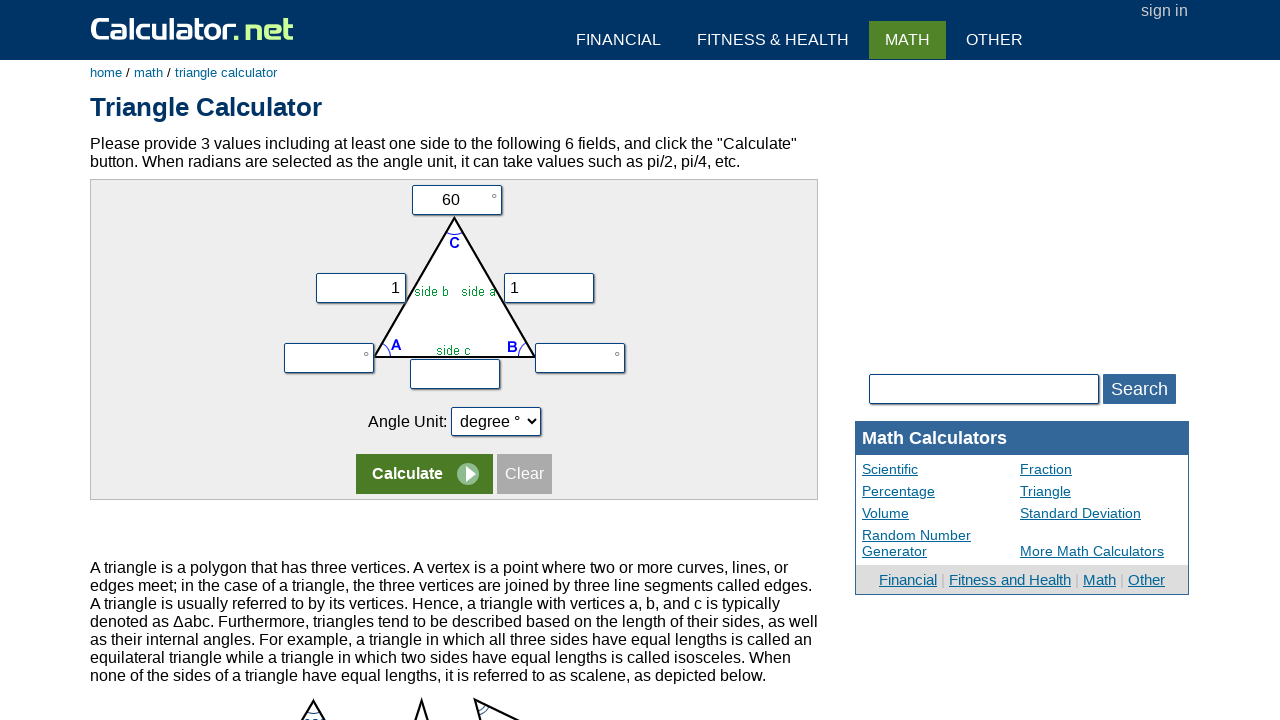

Waited for page to reach domcontentloaded state
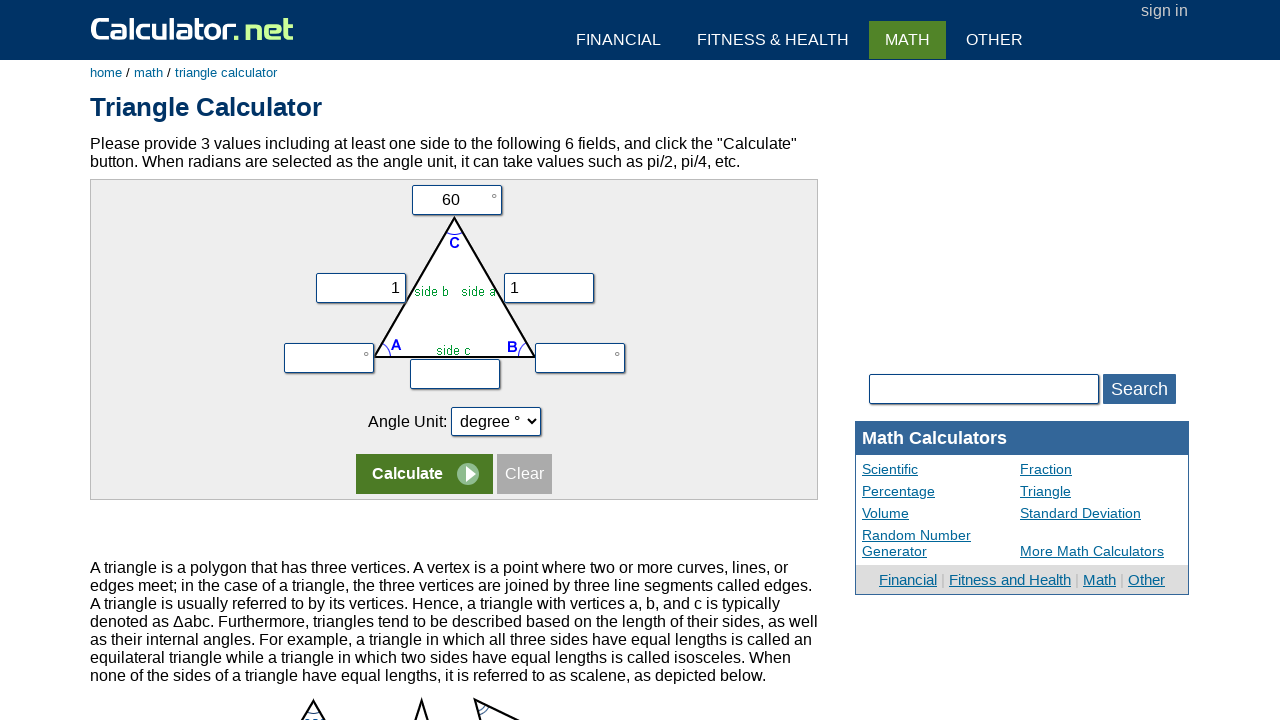

Retrieved page title: Triangle Calculator
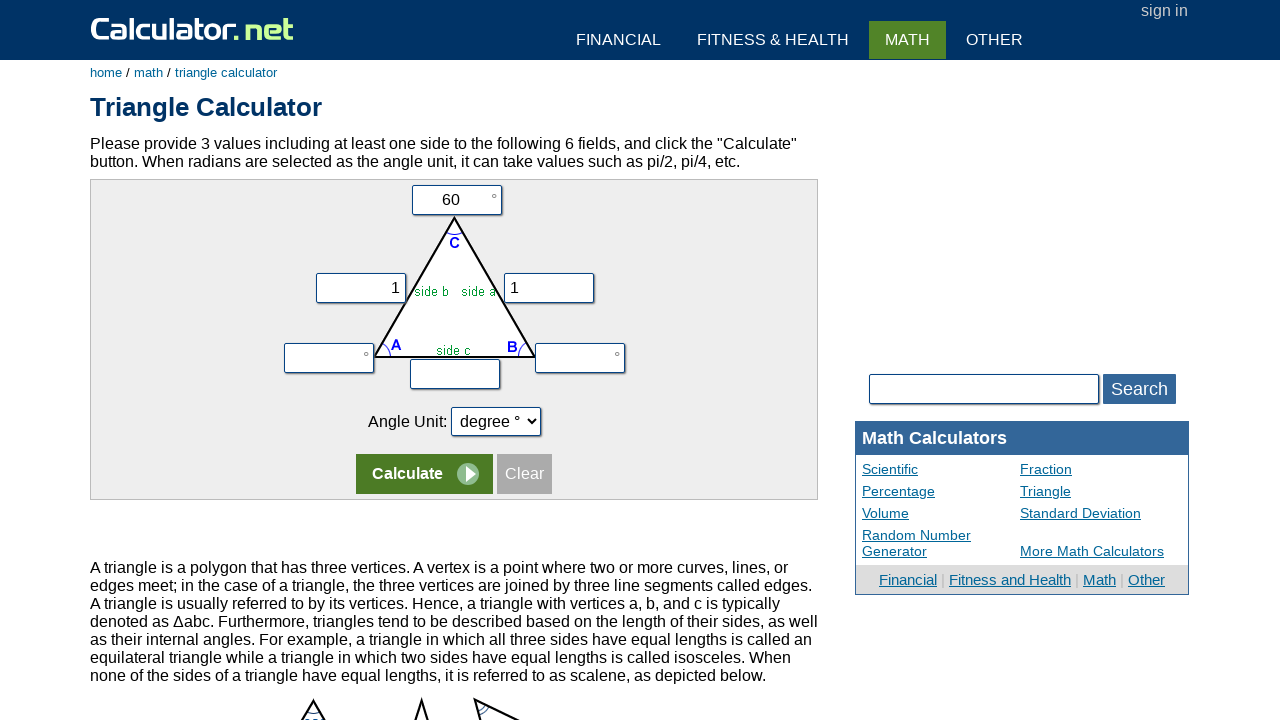

Printed page title to console
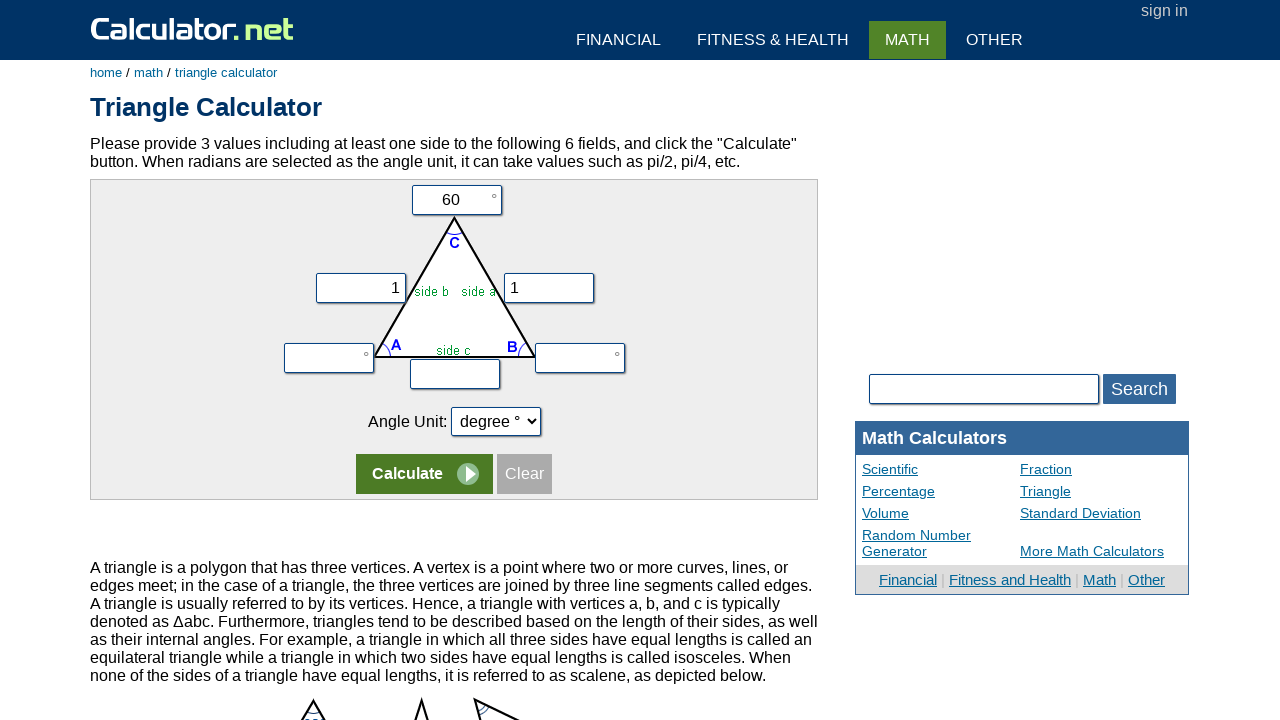

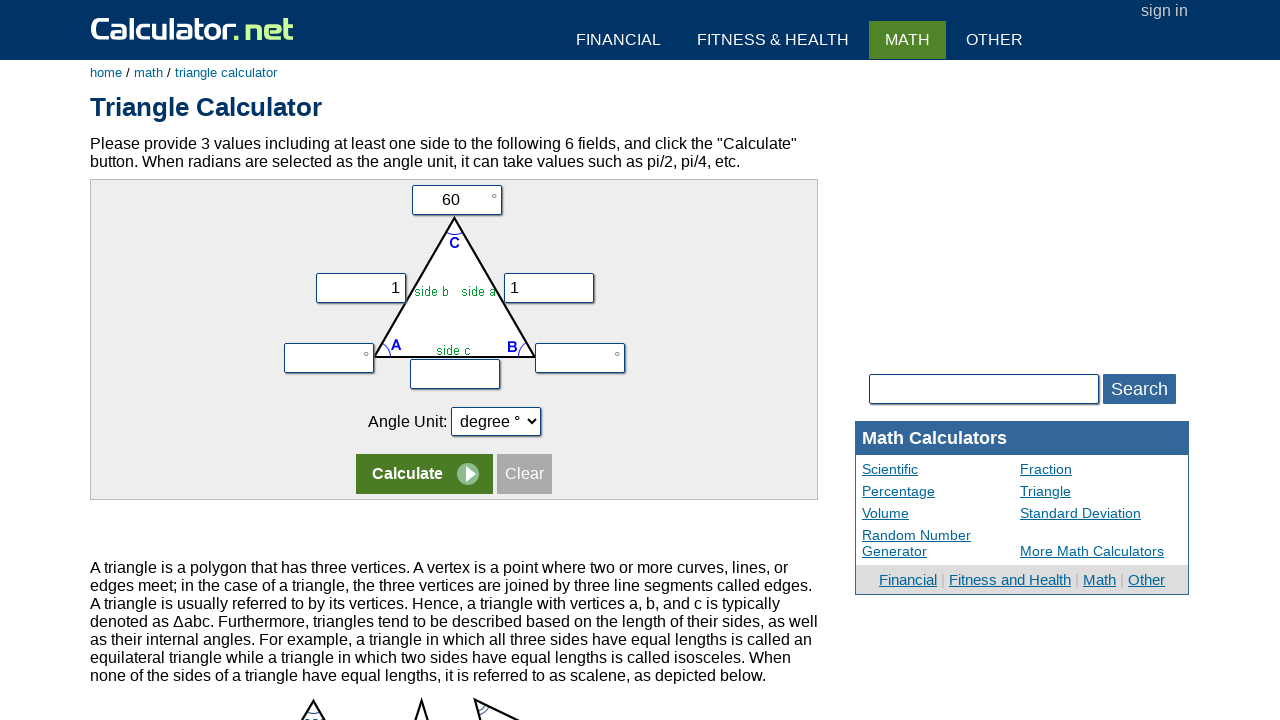